Tests flight booking dropdown functionality by selecting origin and destination airports, picking a date, and toggling the round trip option to verify the return date field becomes enabled.

Starting URL: https://rahulshettyacademy.com/dropdownsPractise/

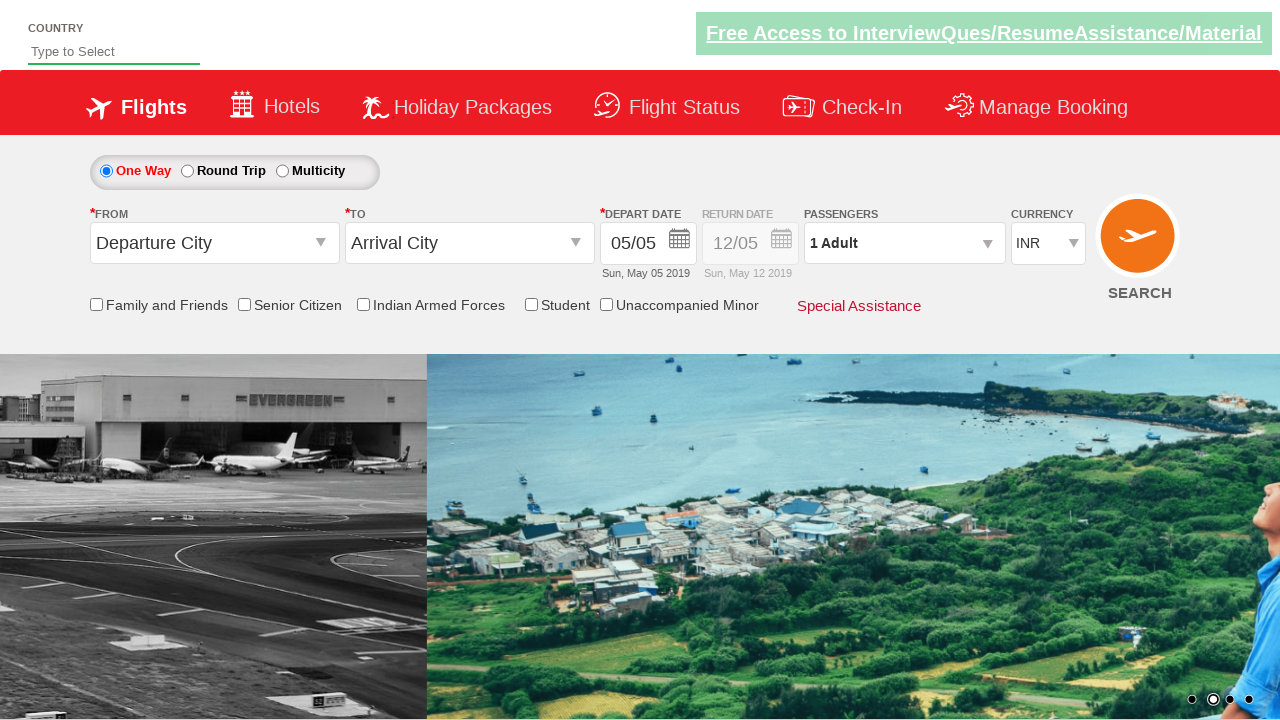

Clicked on origin station dropdown at (214, 243) on #ctl00_mainContent_ddl_originStation1_CTXT
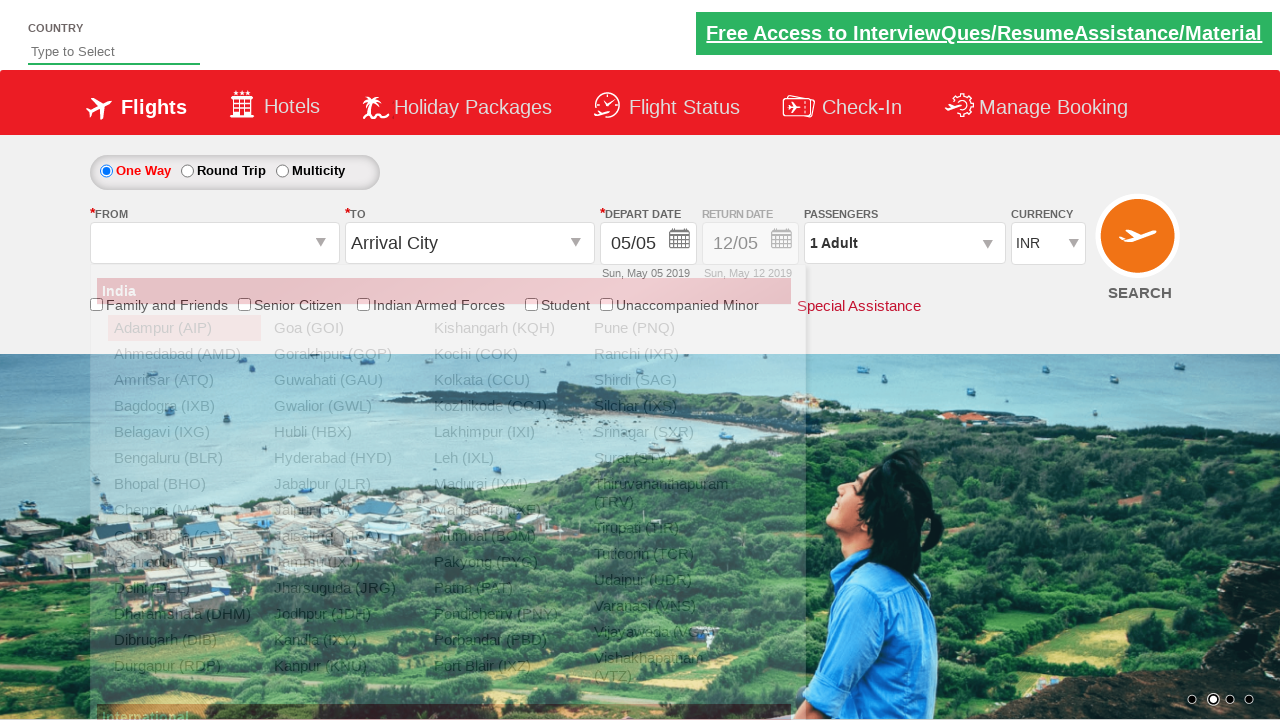

Selected Bangalore (BLR) as origin airport at (184, 458) on xpath=//a[@value='BLR']
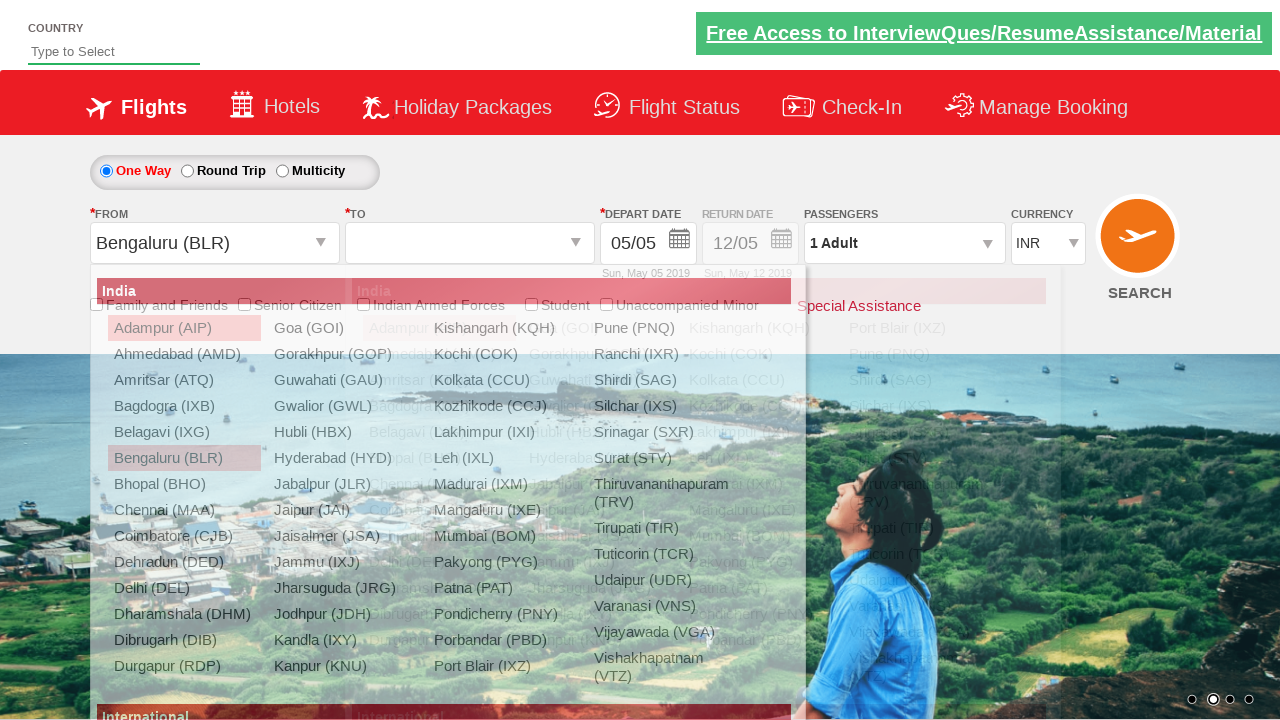

Waited for destination dropdown to be ready
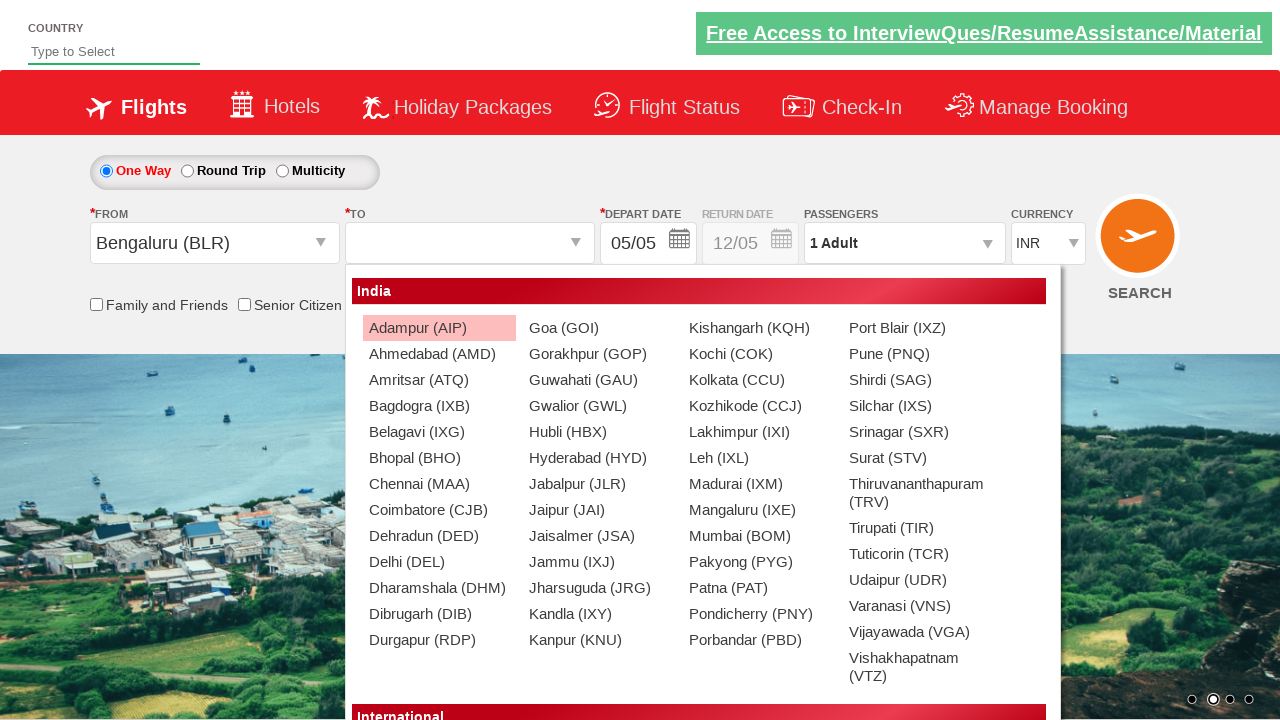

Selected Chennai (MAA) as destination airport at (439, 484) on xpath=//div[@id='glsctl00_mainContent_ddl_destinationStation1_CTNR']//a[@value='
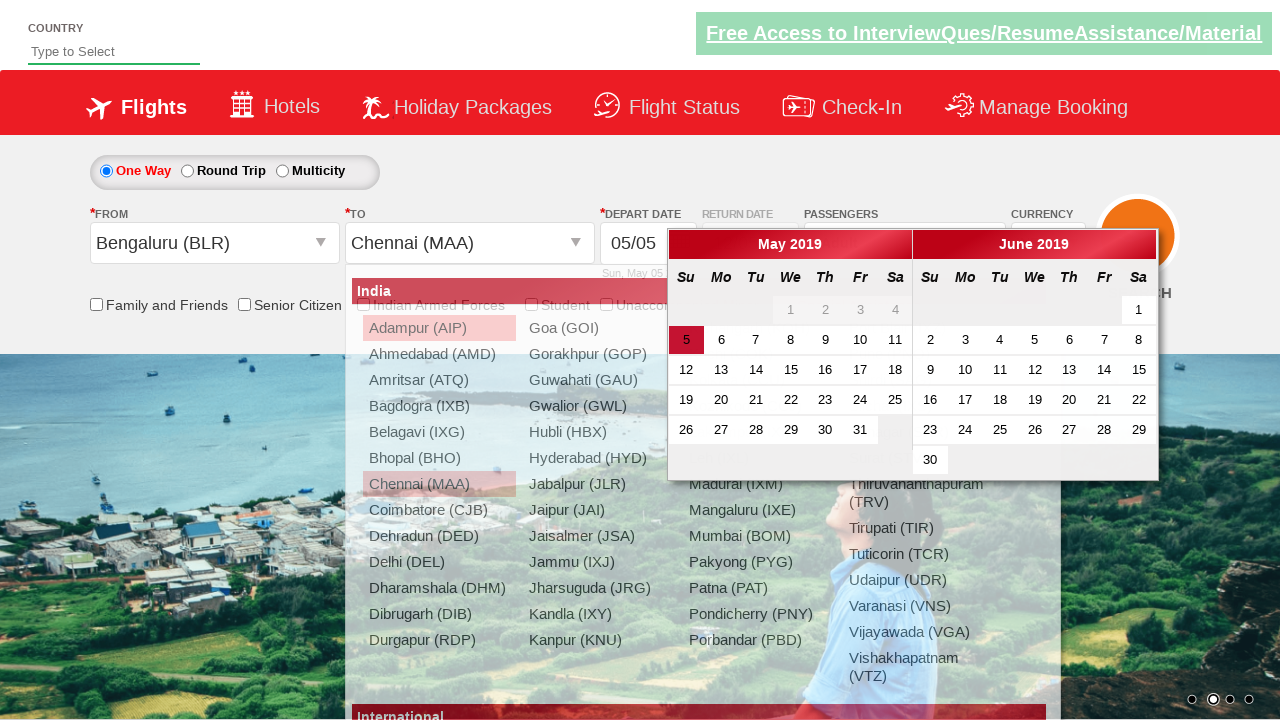

Selected departure date from calendar at (825, 400) on xpath=//*[@id='ui-datepicker-div']/div[1]/table/tbody/tr[4]/td[5]/a
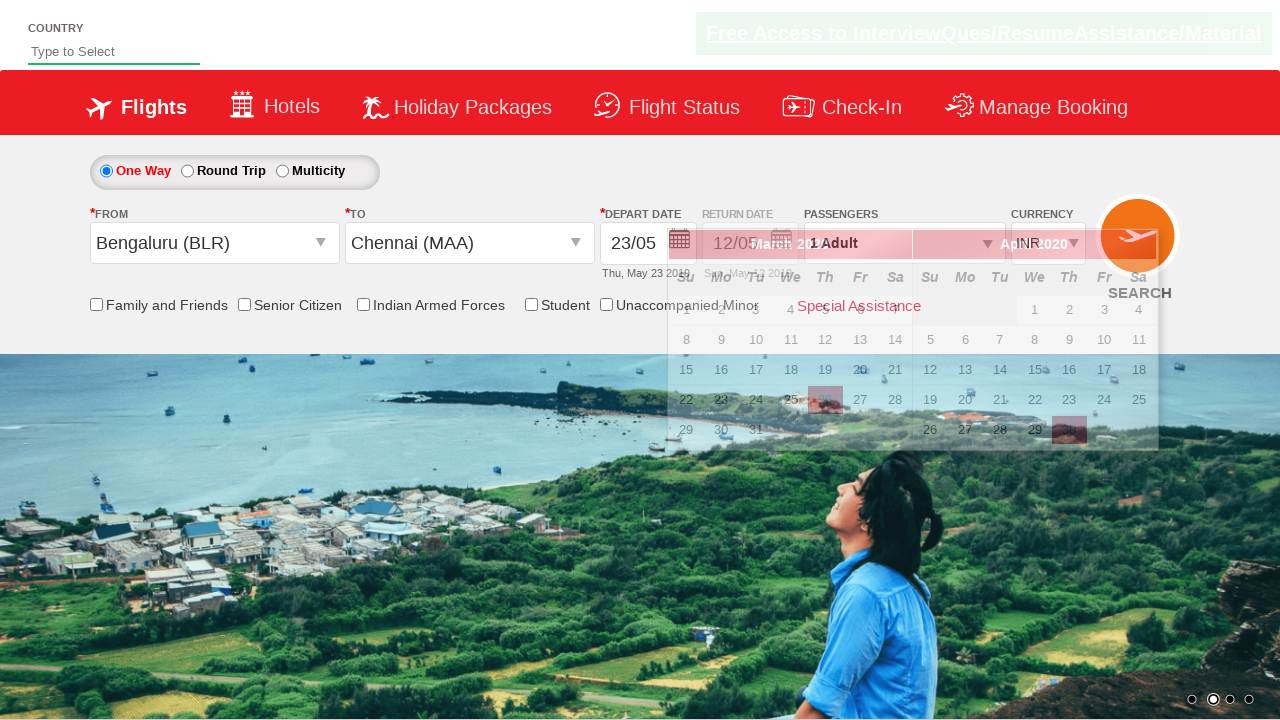

Toggled Round Trip radio button to enable return date field at (187, 171) on #ctl00_mainContent_rbtnl_Trip_1
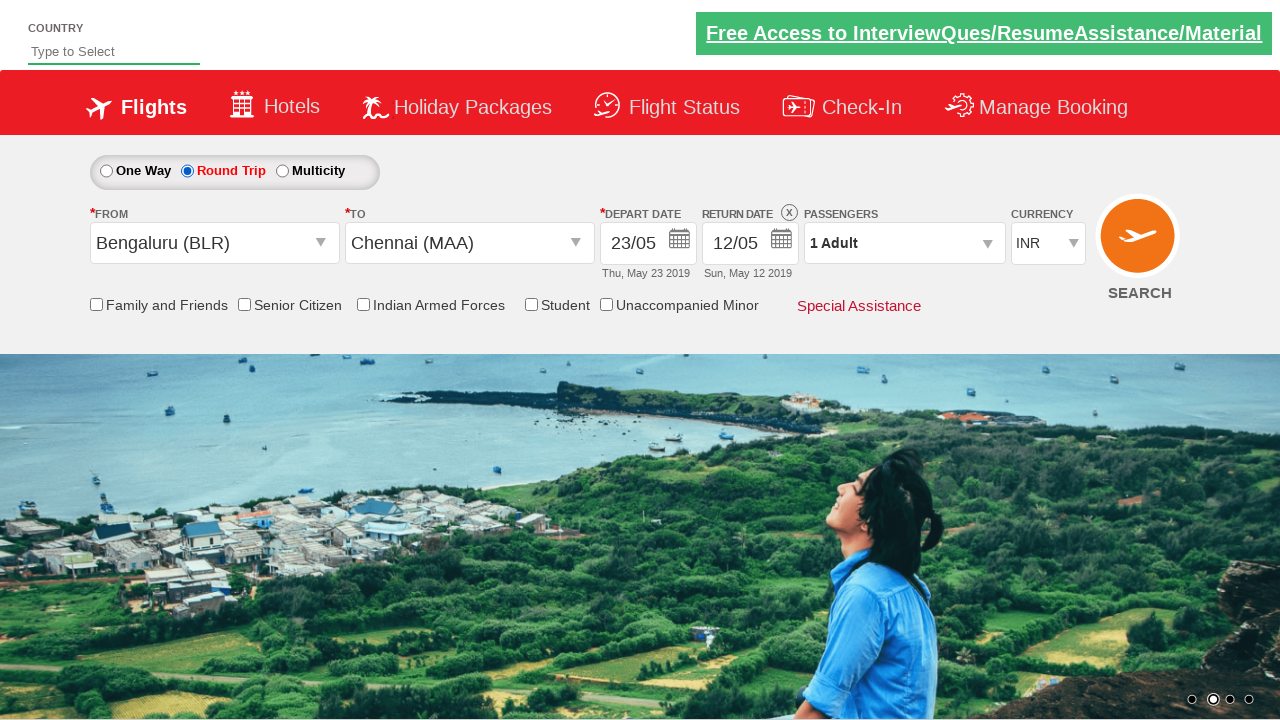

Observed return date field enabled after round trip toggle
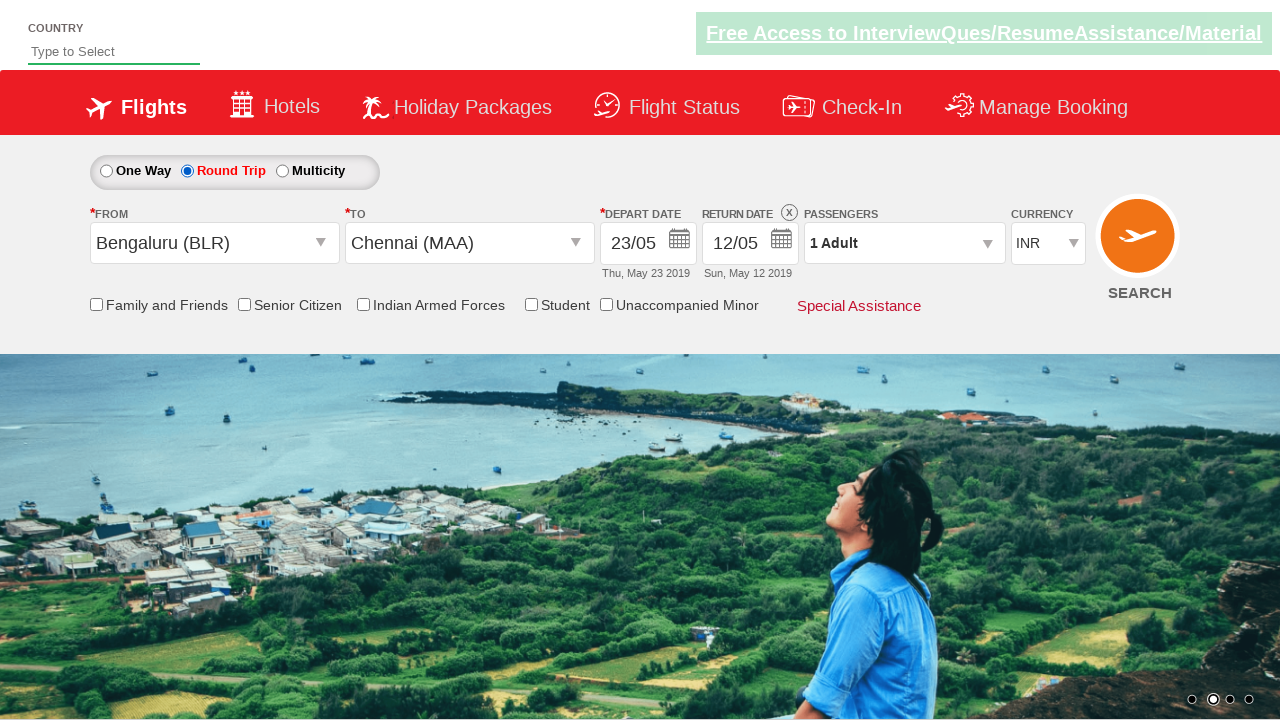

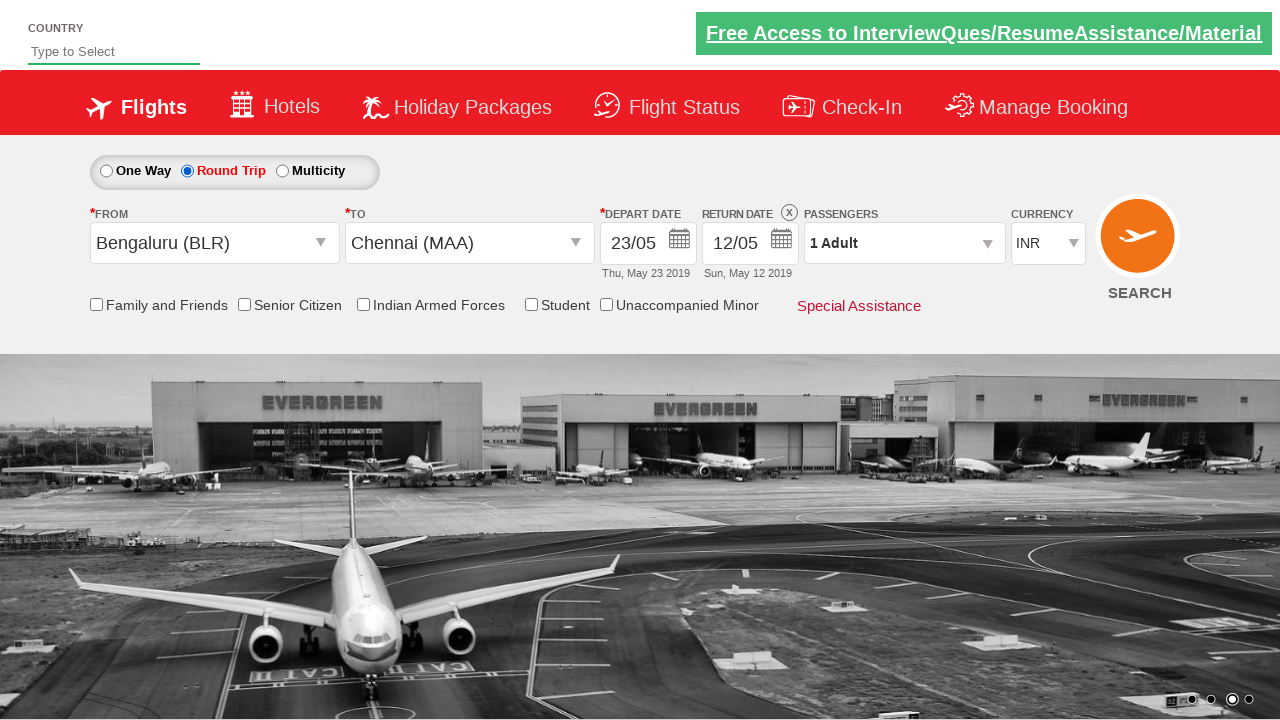